Tests train search functionality on erail.in by entering source and destination stations, unchecking date filter, and verifying train names are displayed in the results table

Starting URL: https://erail.in/

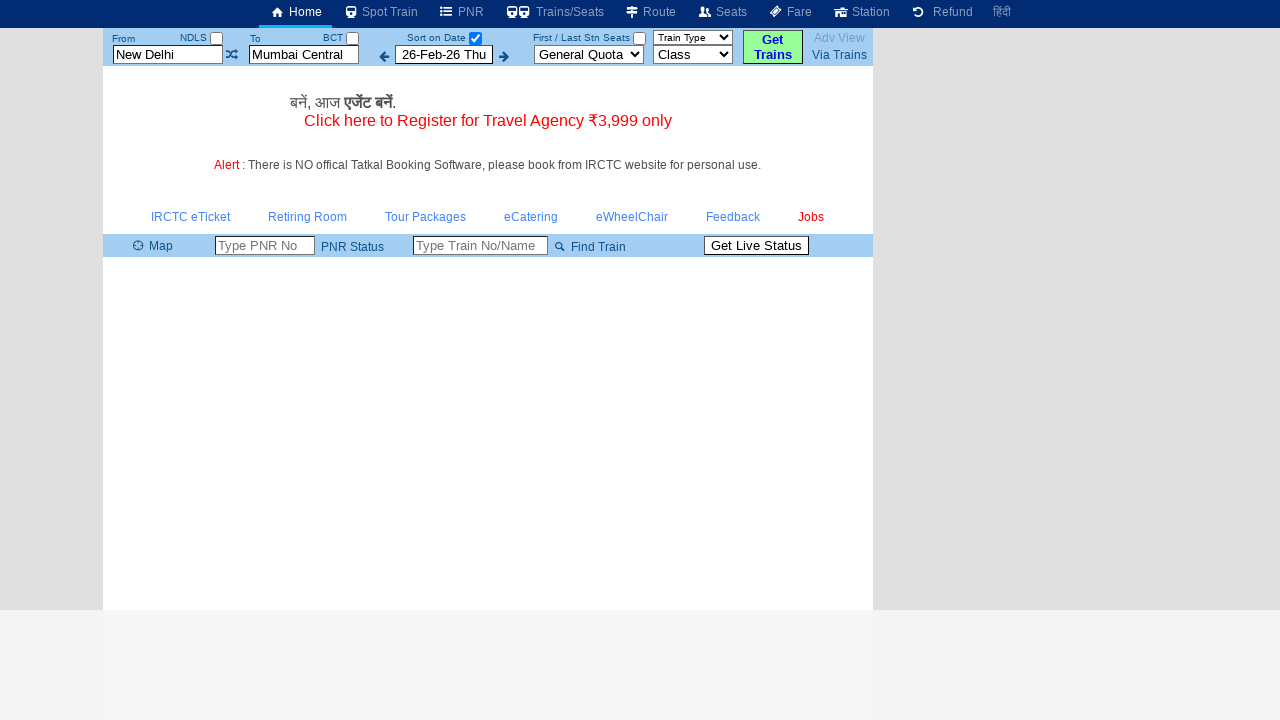

Cleared 'From' station field on #txtStationFrom
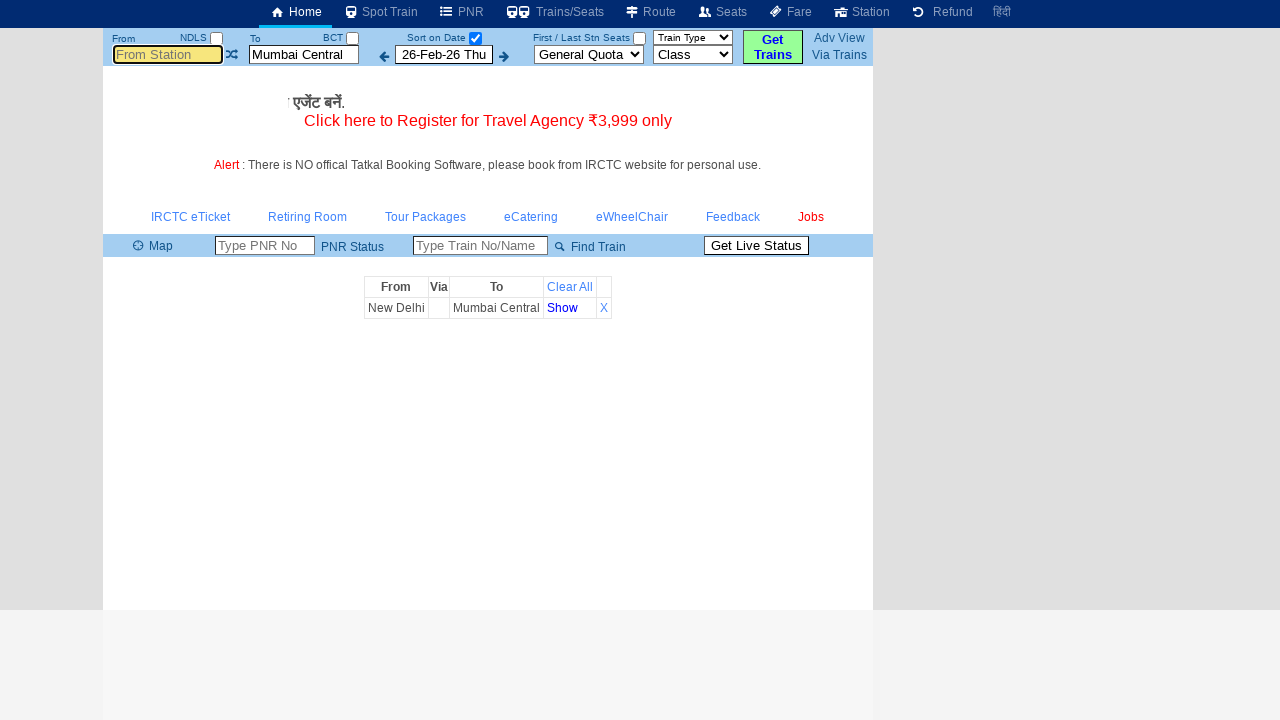

Entered 'MAS' as source station on #txtStationFrom
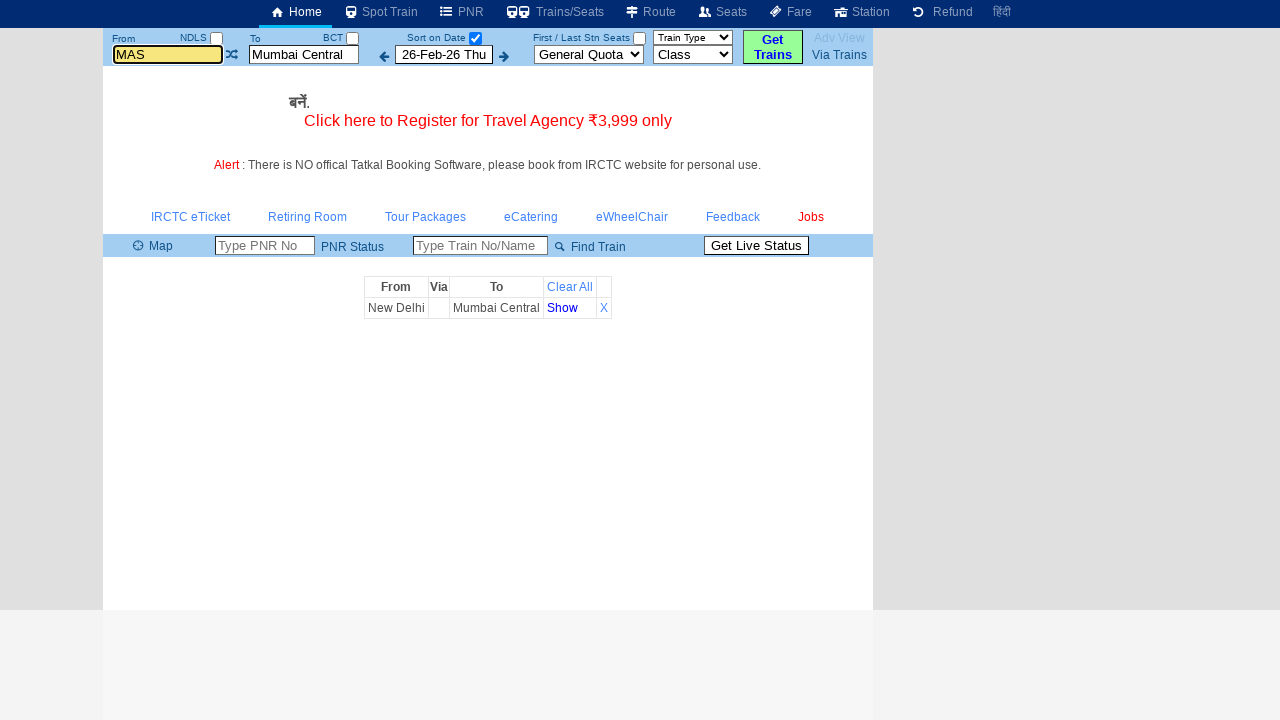

Pressed Enter to confirm source station on #txtStationFrom
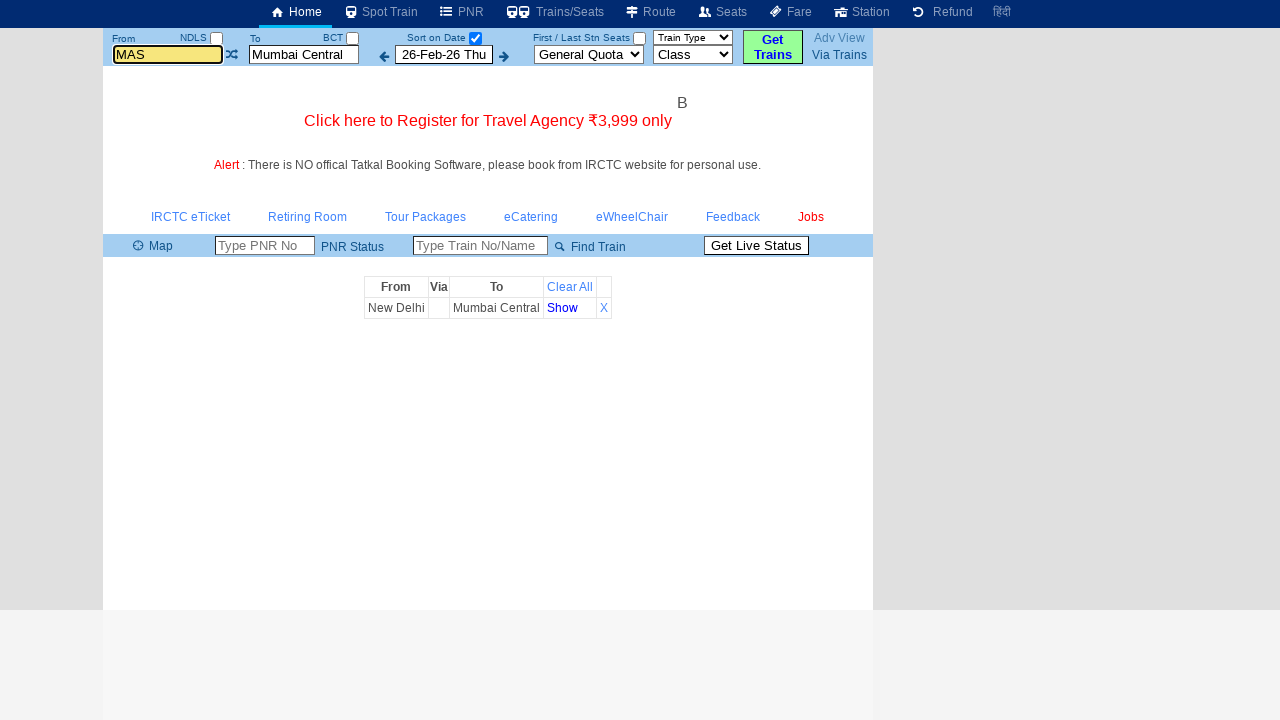

Cleared 'To' station field on #txtStationTo
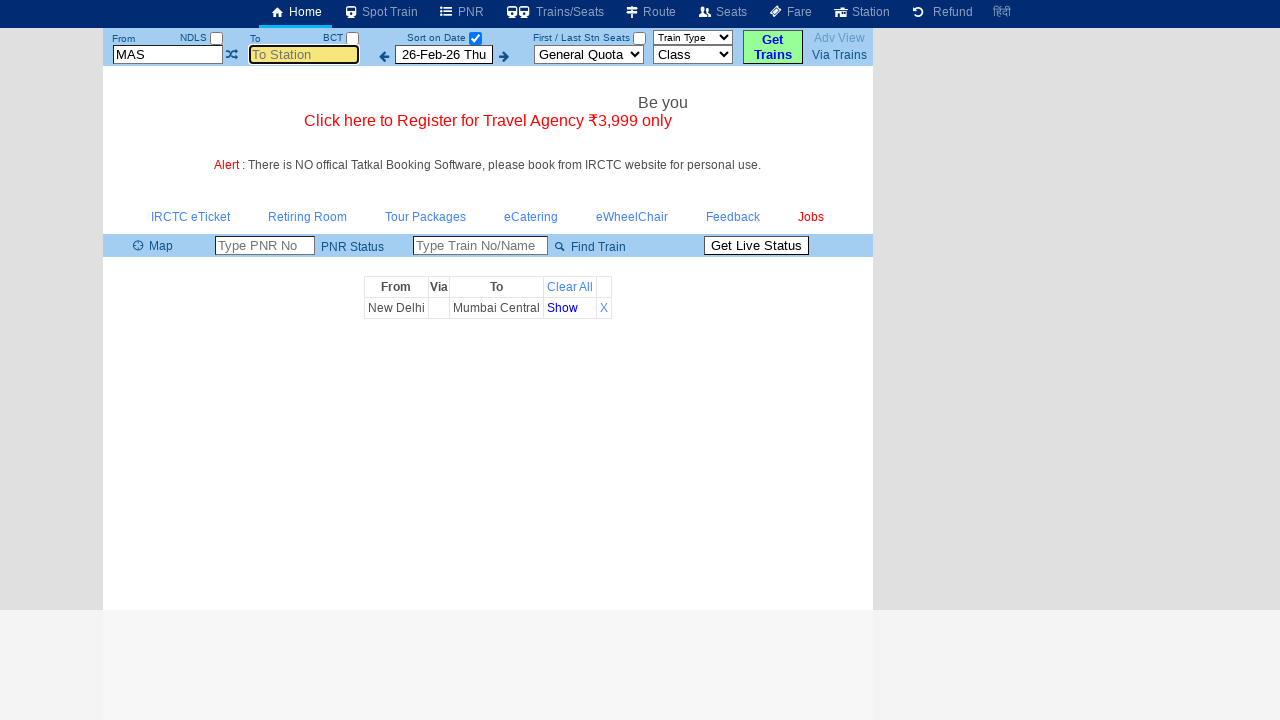

Entered 'MDU' as destination station on #txtStationTo
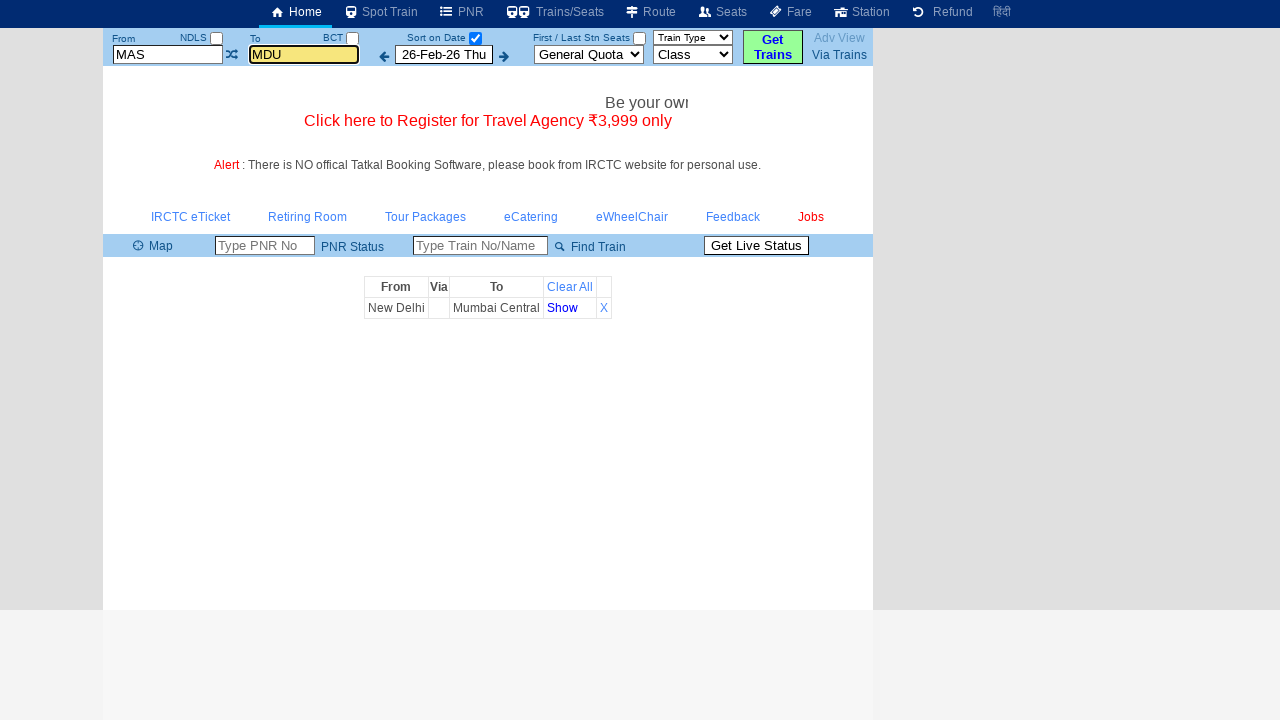

Pressed Enter to confirm destination station on #txtStationTo
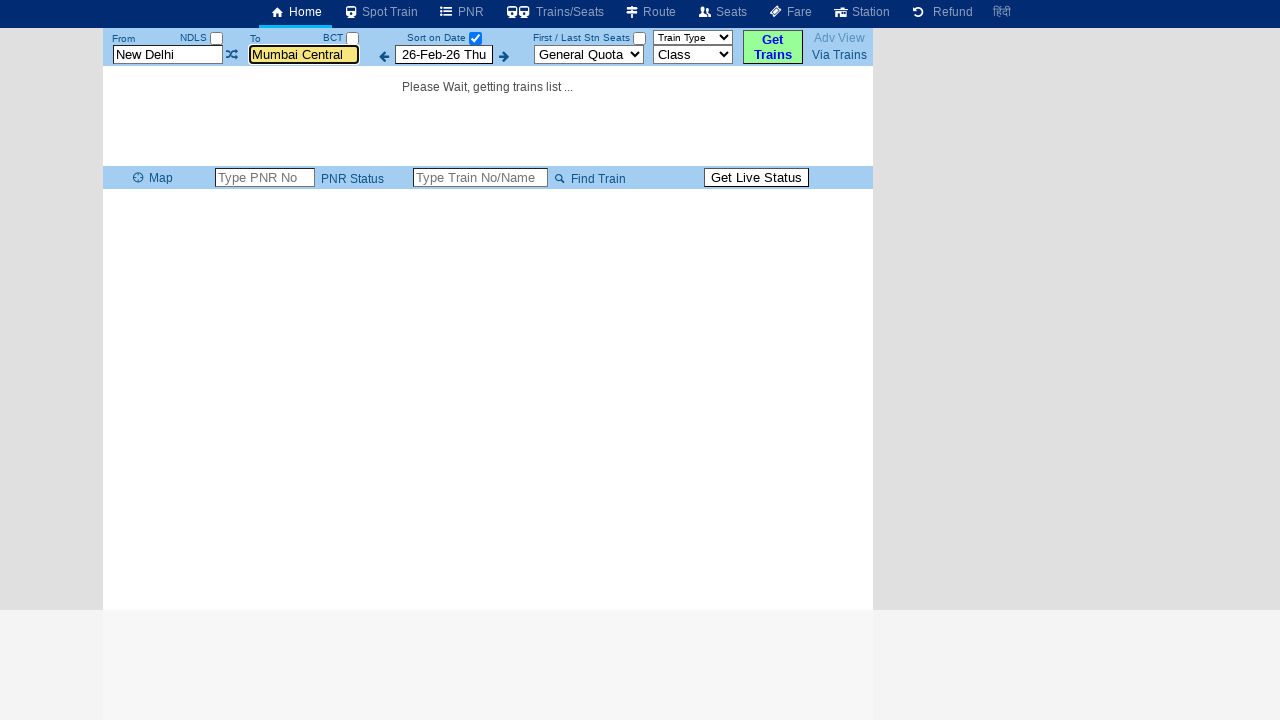

Unchecked the 'Sort on Date' checkbox at (475, 38) on #chkSelectDateOnly
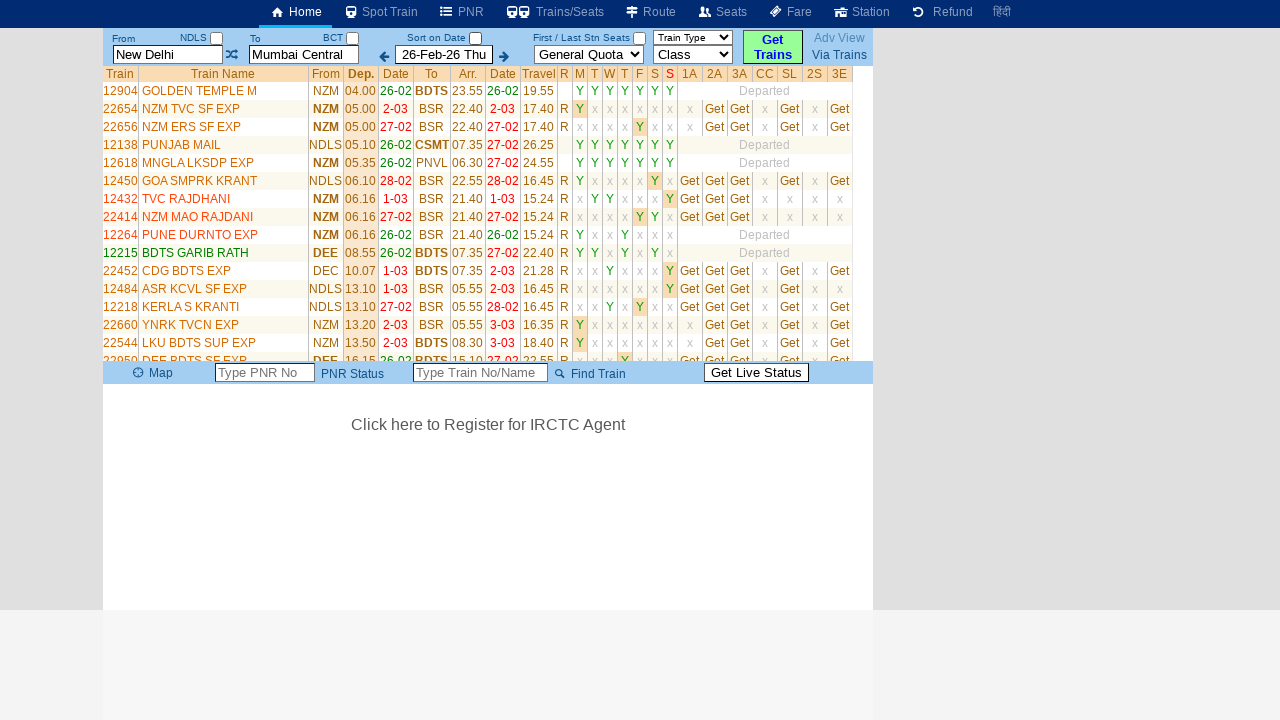

Train list table loaded successfully
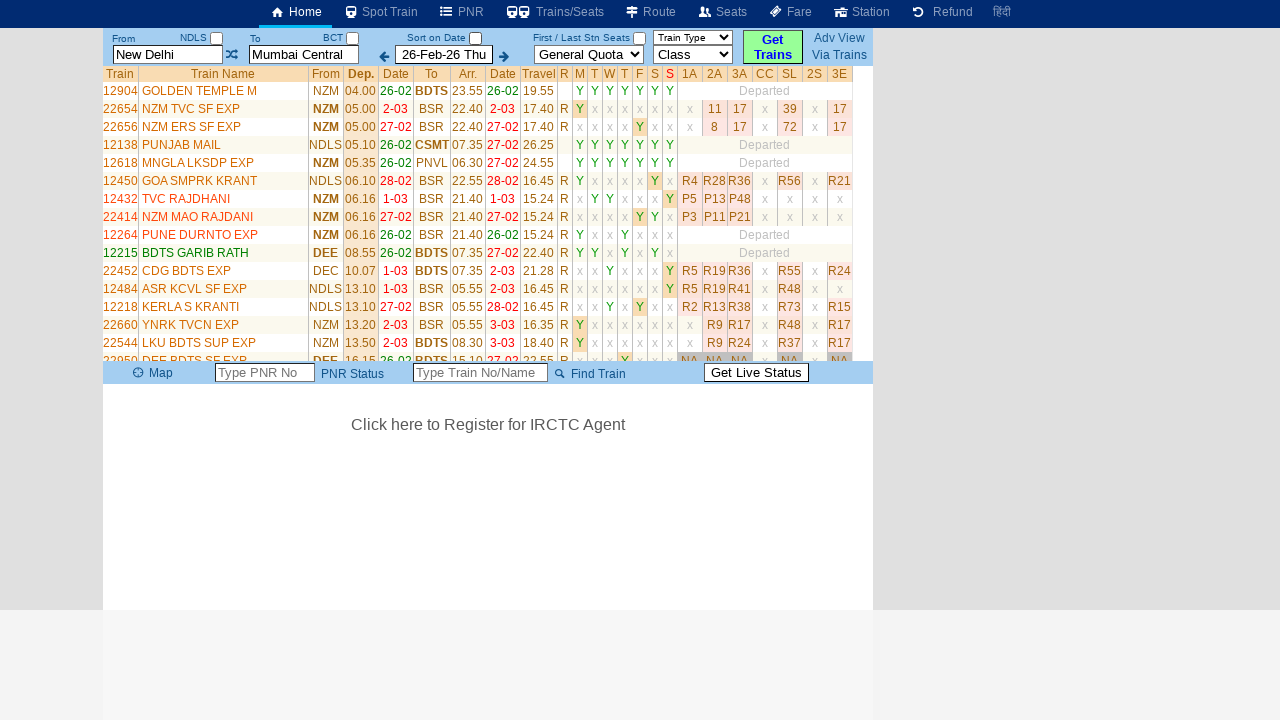

Retrieved train names from search results table
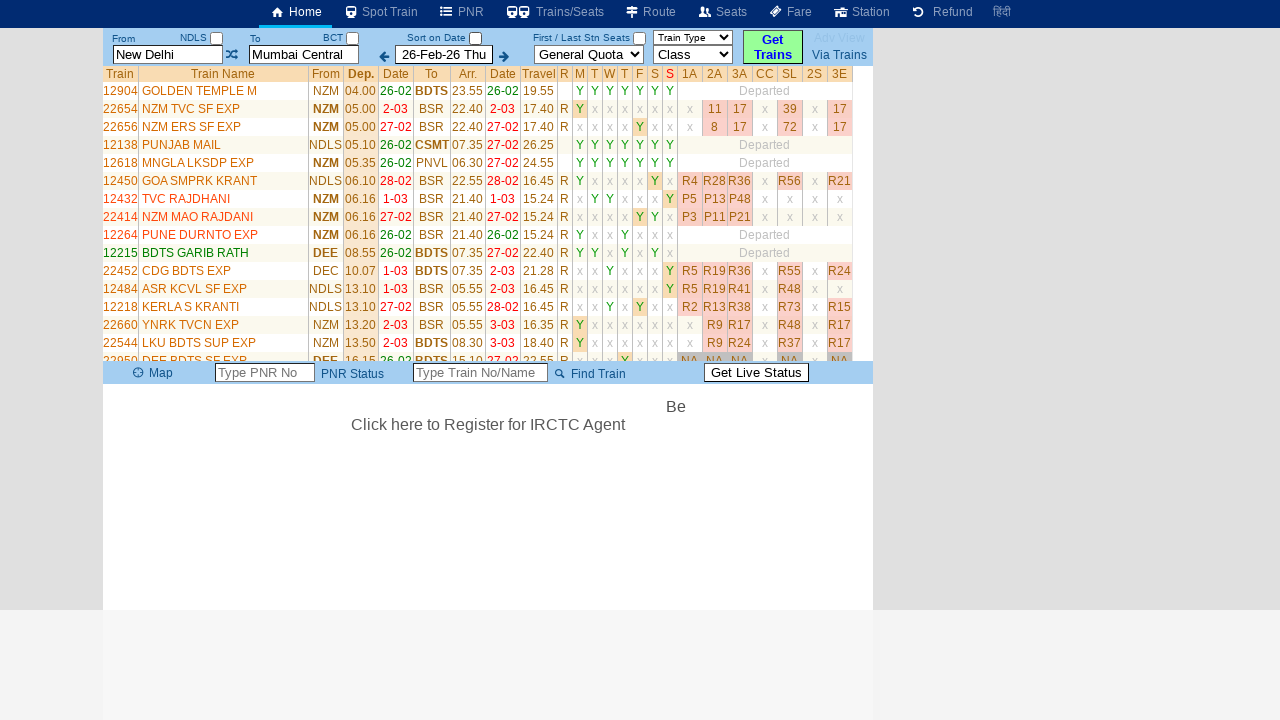

Verified 34 trains found in search results
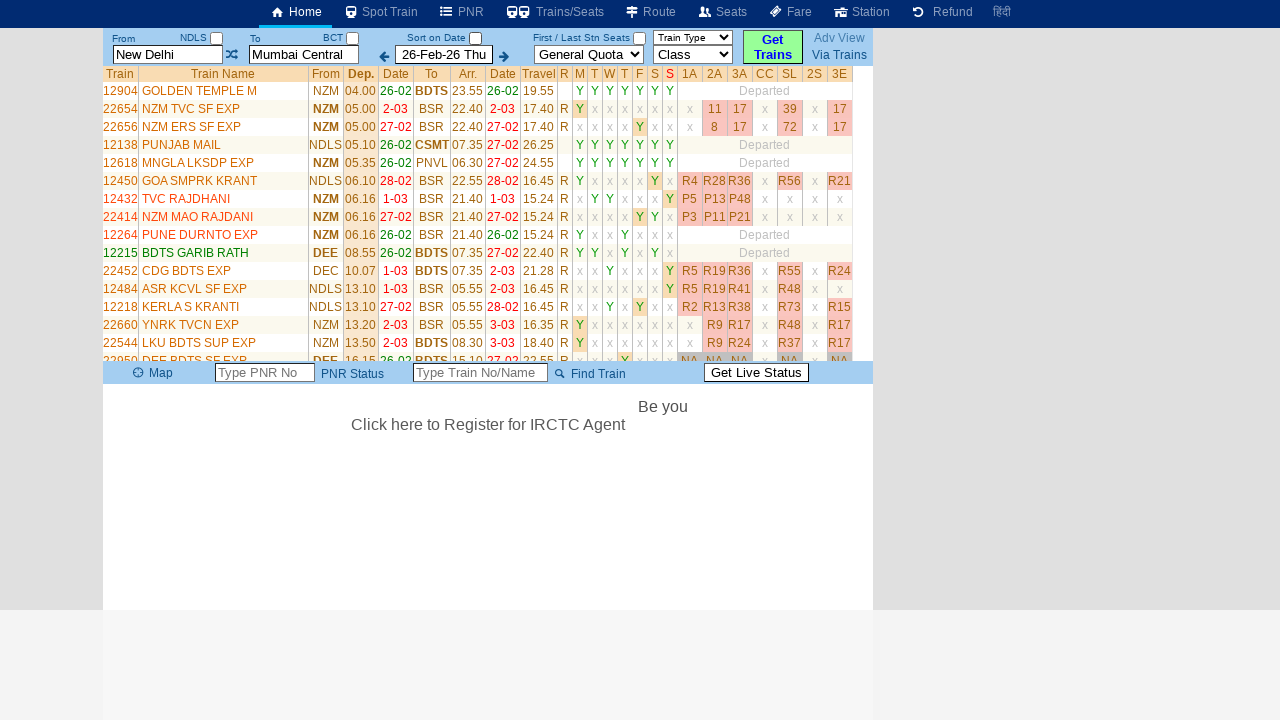

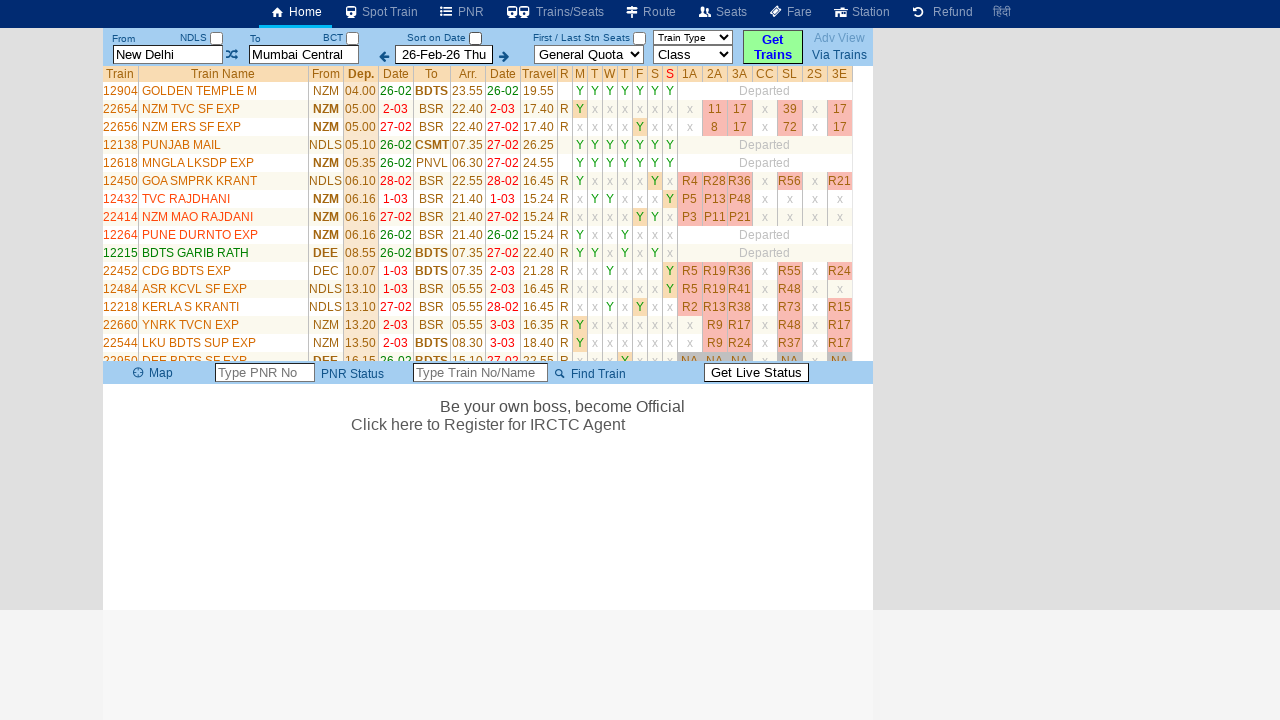